Tests file upload functionality on jQuery File Upload demo page by selecting and uploading a file

Starting URL: https://blueimp.github.io/jQuery-File-Upload/

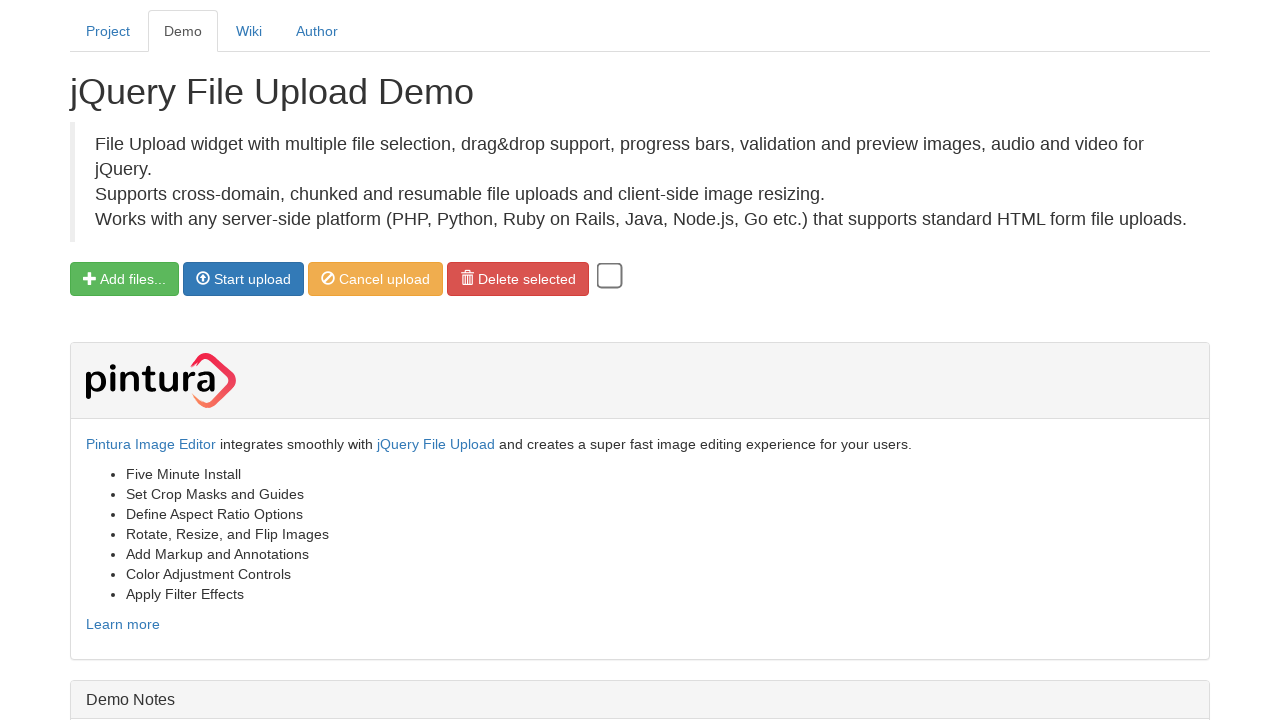

Upload button loaded and ready
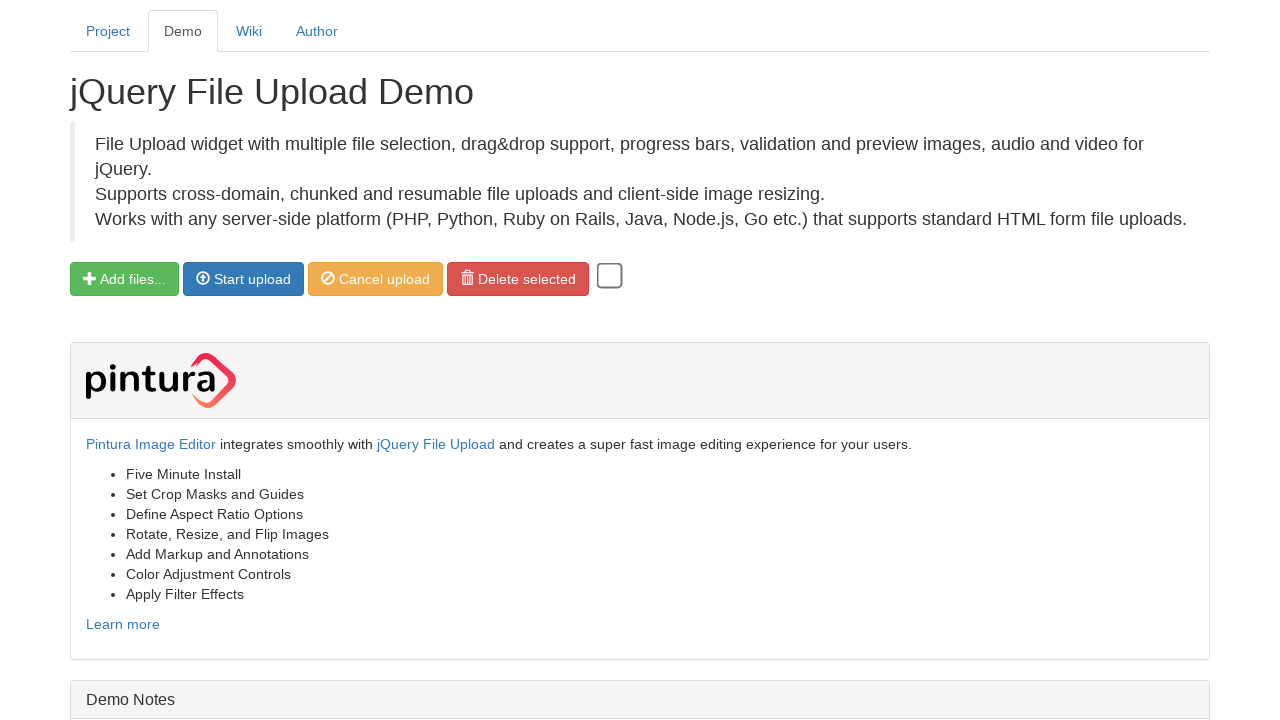

Selected test_file.txt for upload
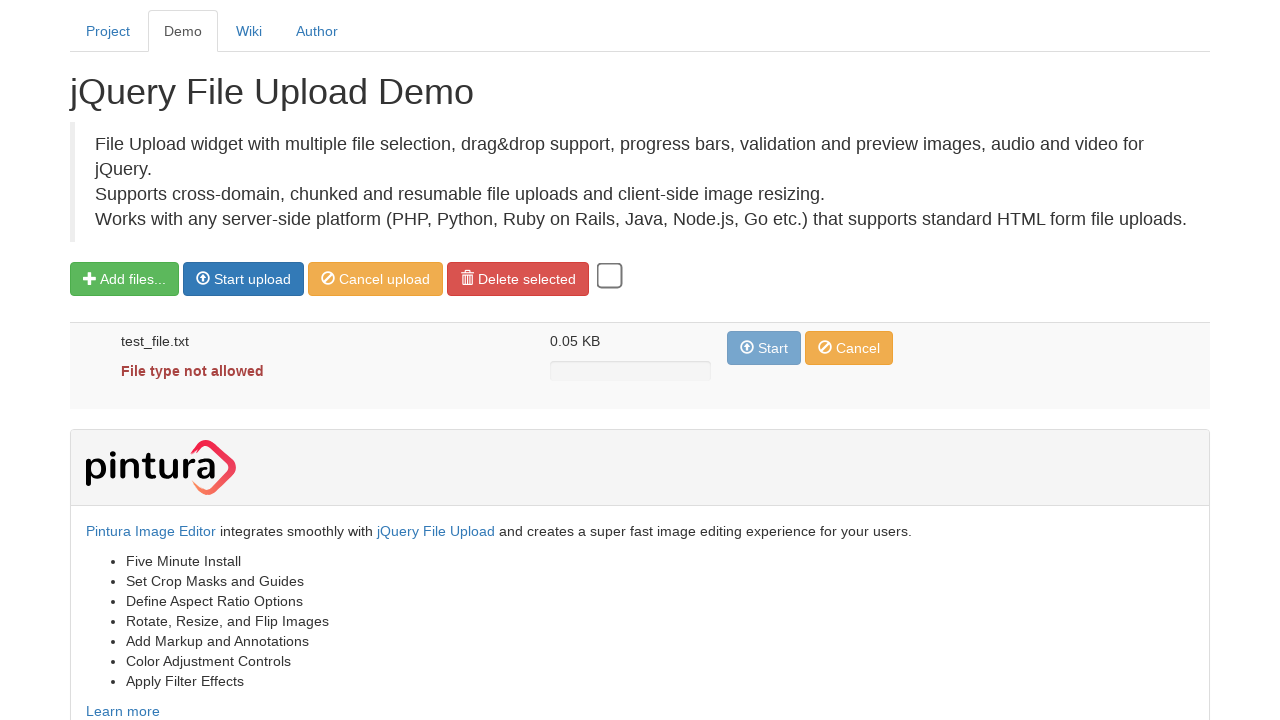

File upload processing completed
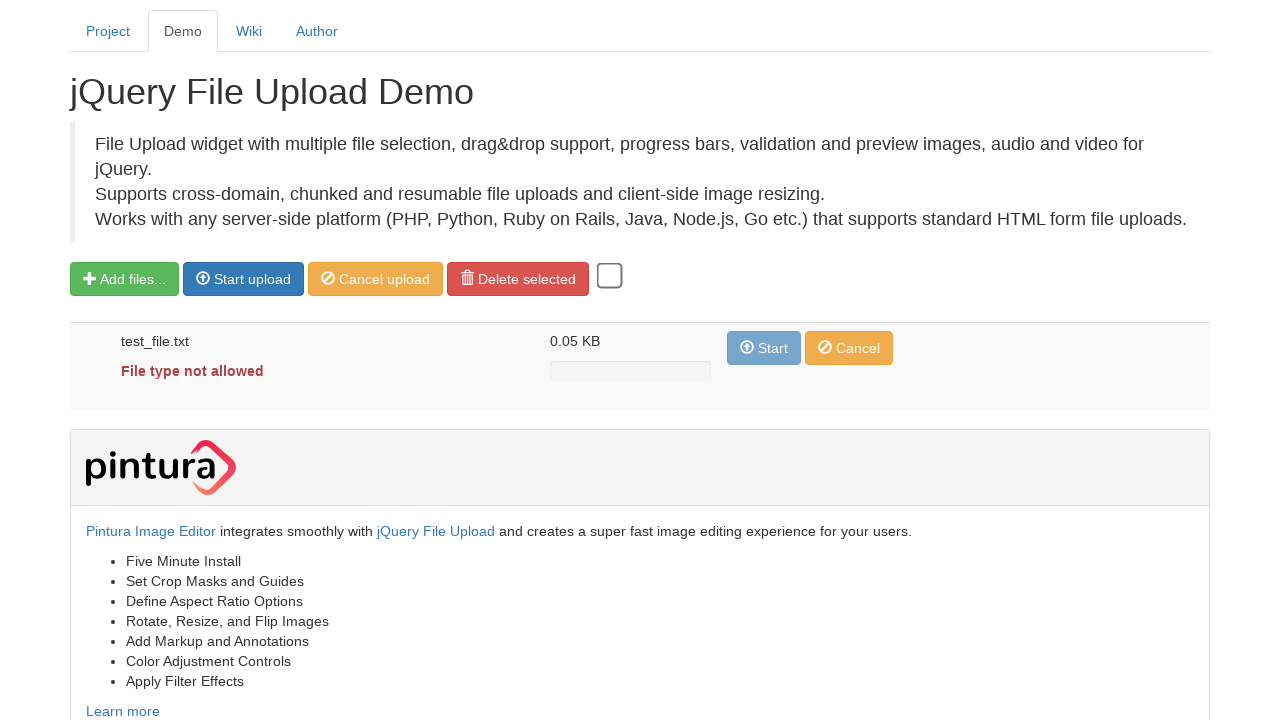

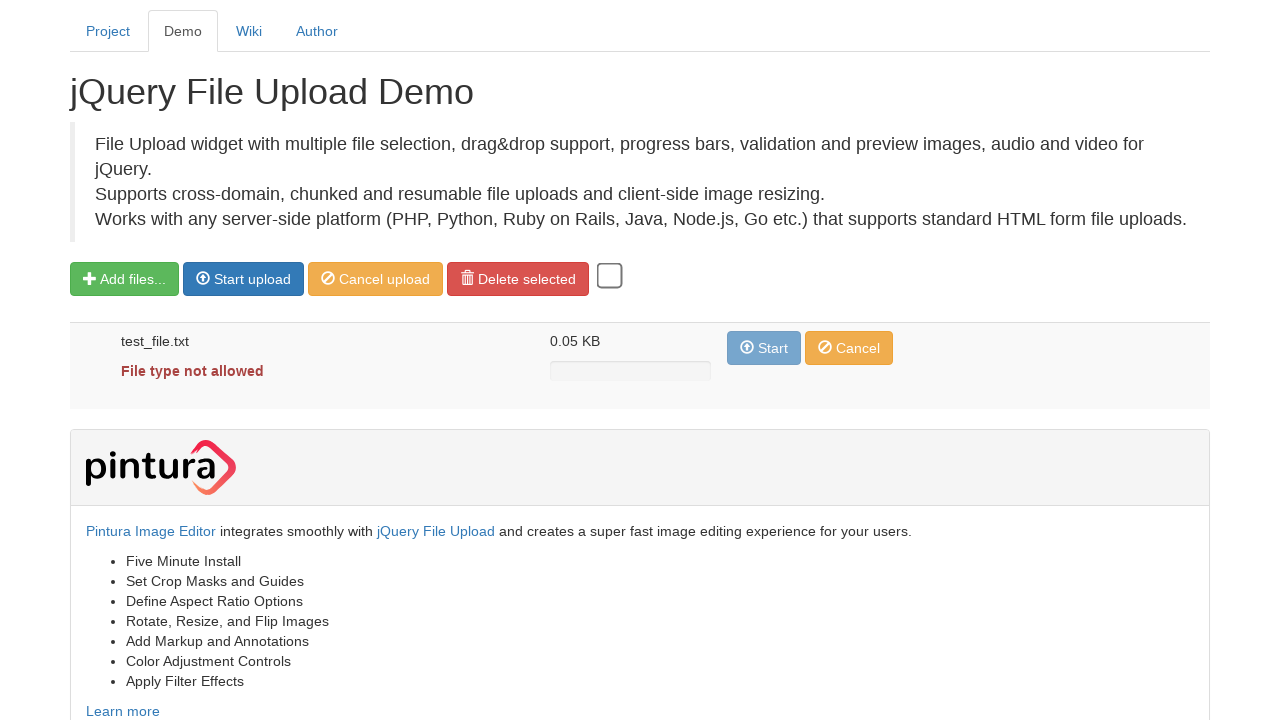